Tests navigation on anhtester.com by clicking on the "Website Testing" section heading

Starting URL: https://anhtester.com

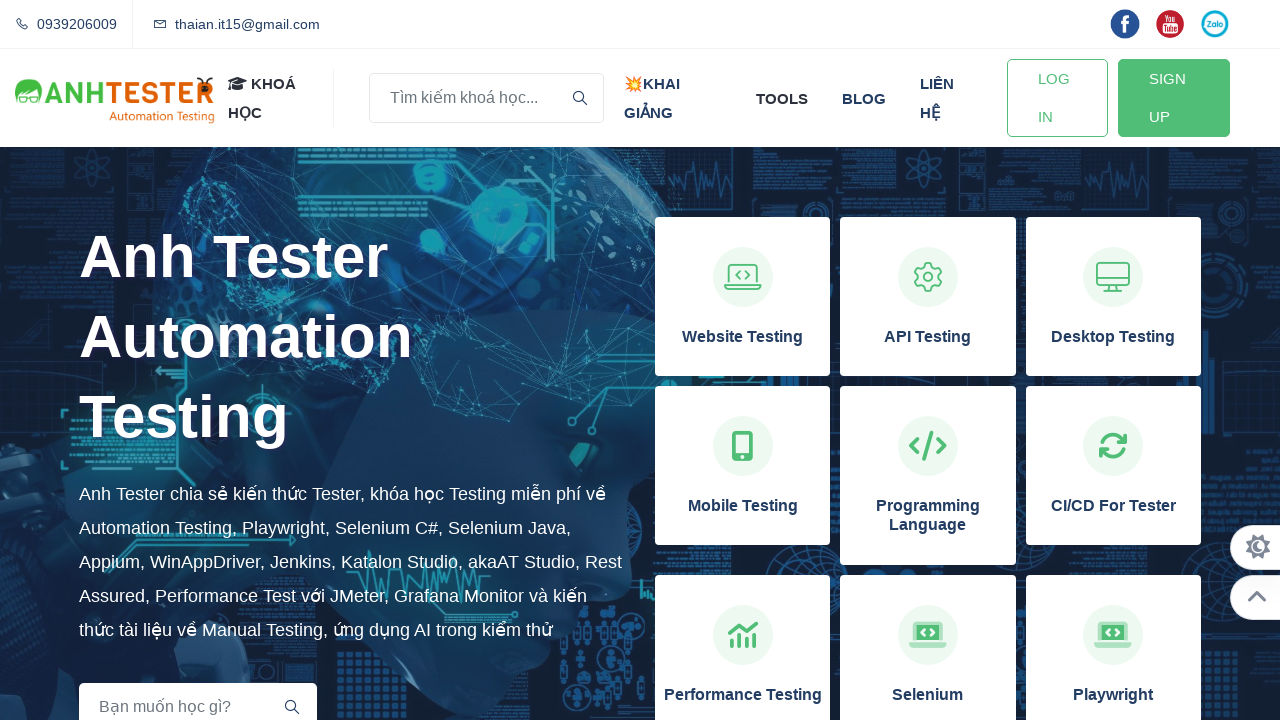

Waited for page to reach domcontentloaded state on https://anhtester.com
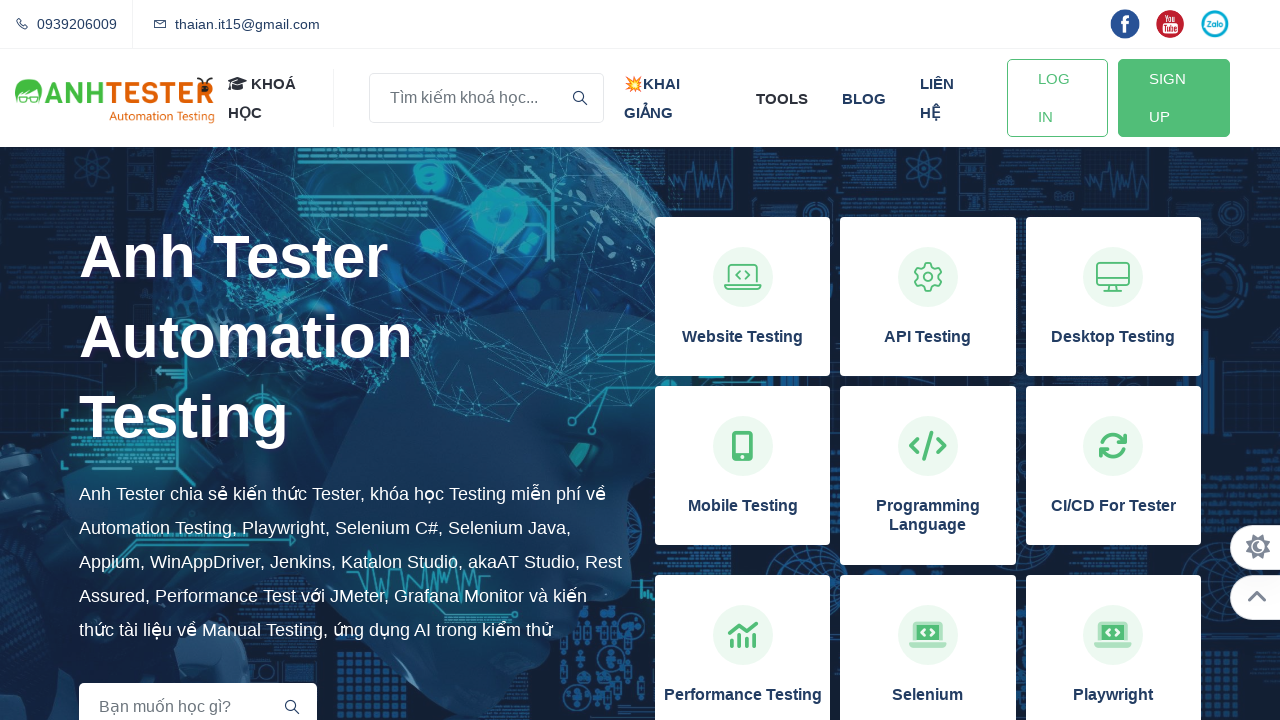

Clicked on 'Website Testing' section heading at (743, 337) on xpath=//h3[normalize-space()='Website Testing']
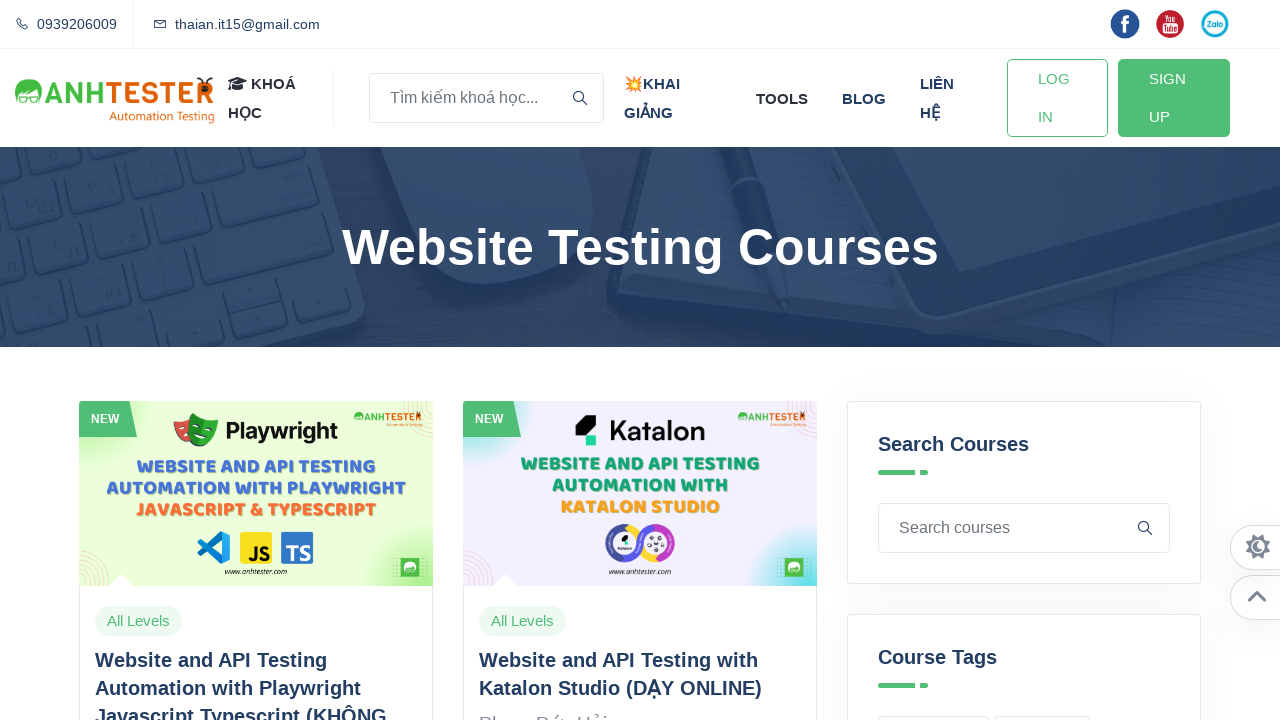

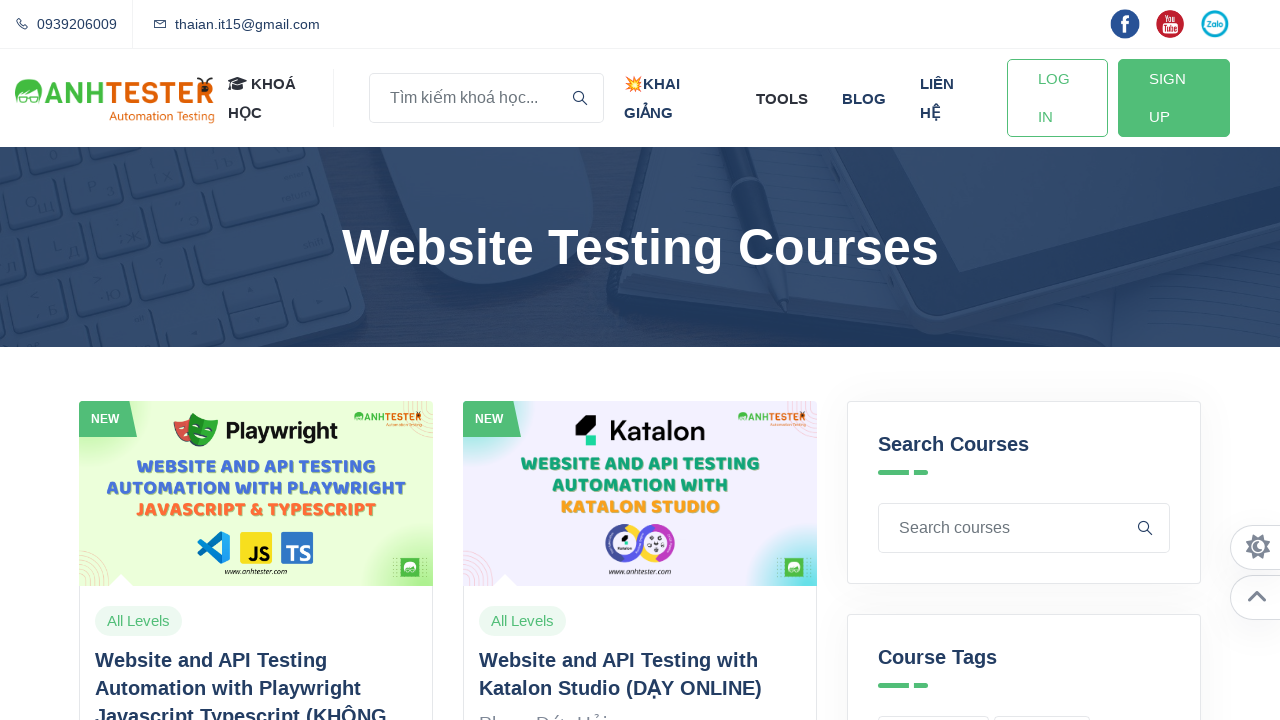